Tests checkbox functionality by selecting the first three checkboxes and then unselecting all selected checkboxes

Starting URL: https://testautomationpractice.blogspot.com/

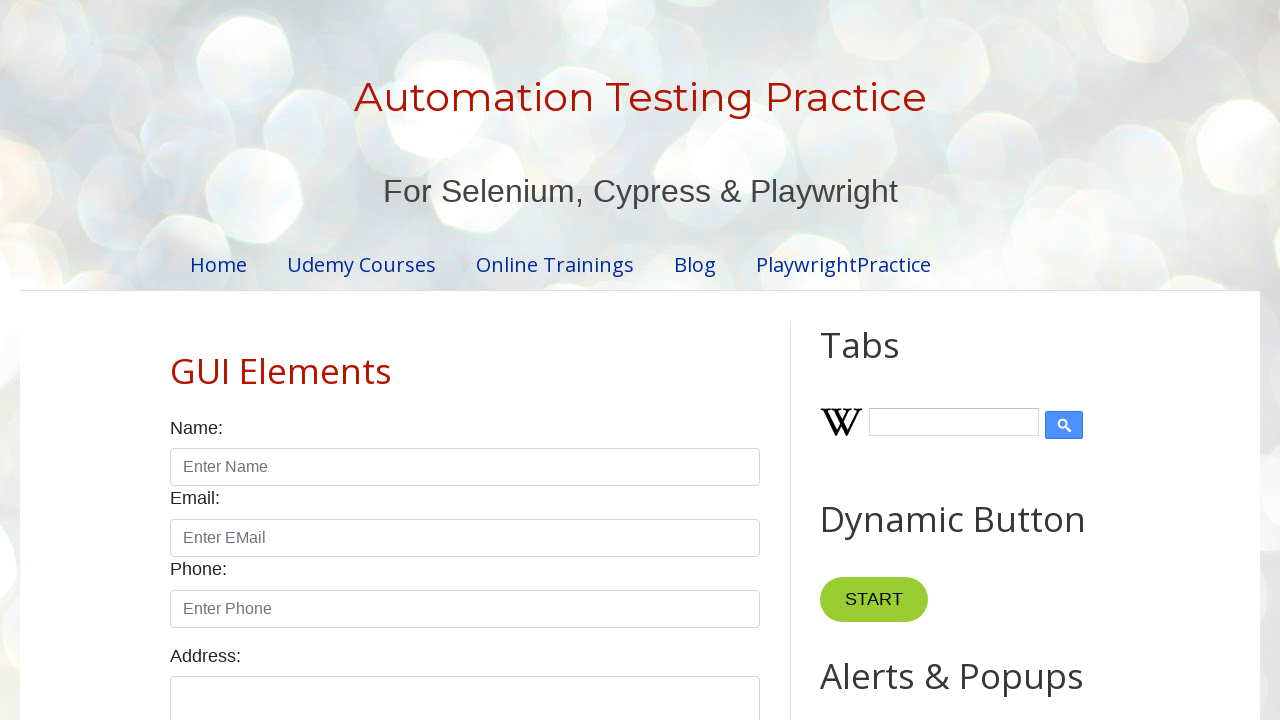

Located all checkboxes on the page
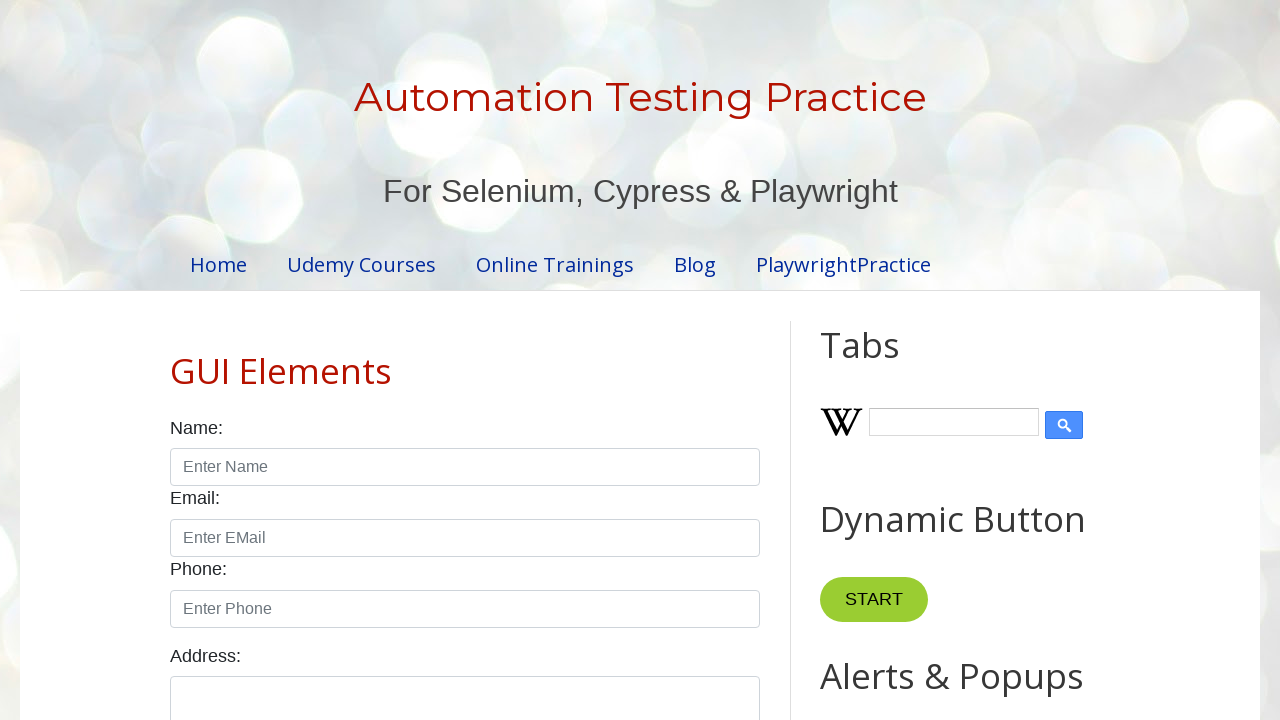

Total number of checkboxes: 7
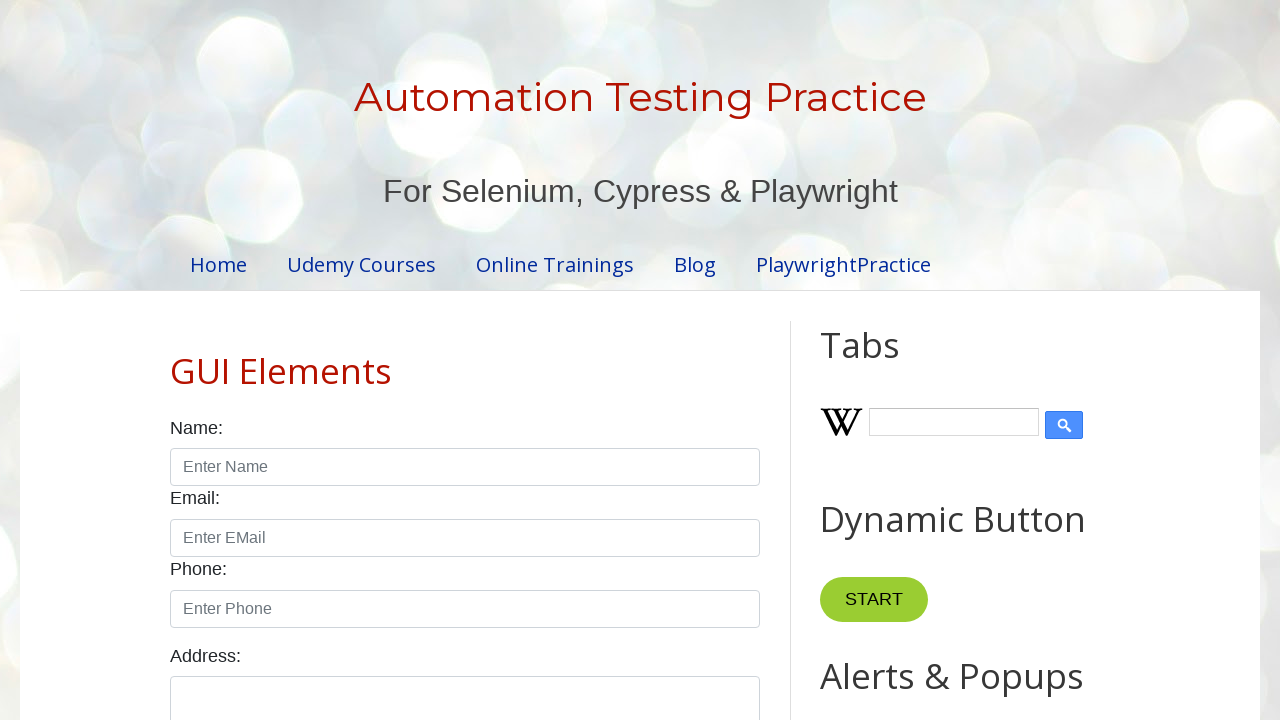

Selected checkbox 1 of the first 3 at (176, 360) on xpath=//input[@class='form-check-input' and @type='checkbox'] >> nth=0
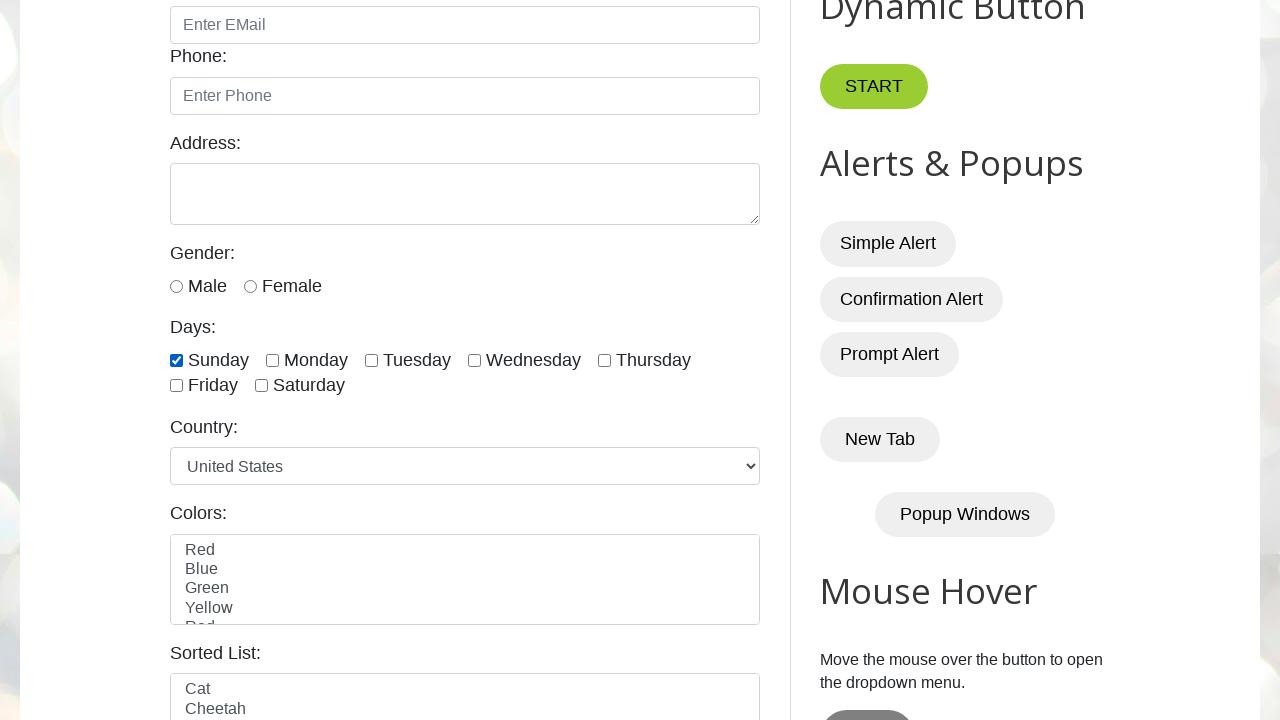

Selected checkbox 2 of the first 3 at (272, 360) on xpath=//input[@class='form-check-input' and @type='checkbox'] >> nth=1
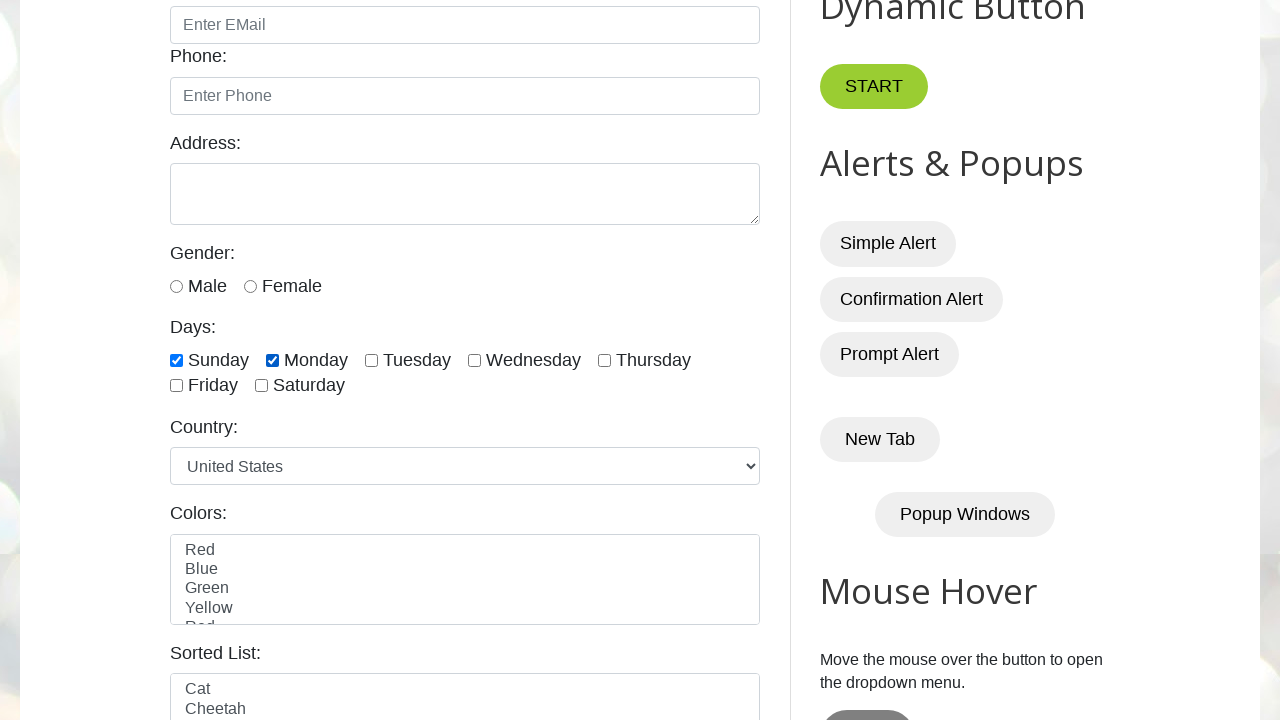

Selected checkbox 3 of the first 3 at (372, 360) on xpath=//input[@class='form-check-input' and @type='checkbox'] >> nth=2
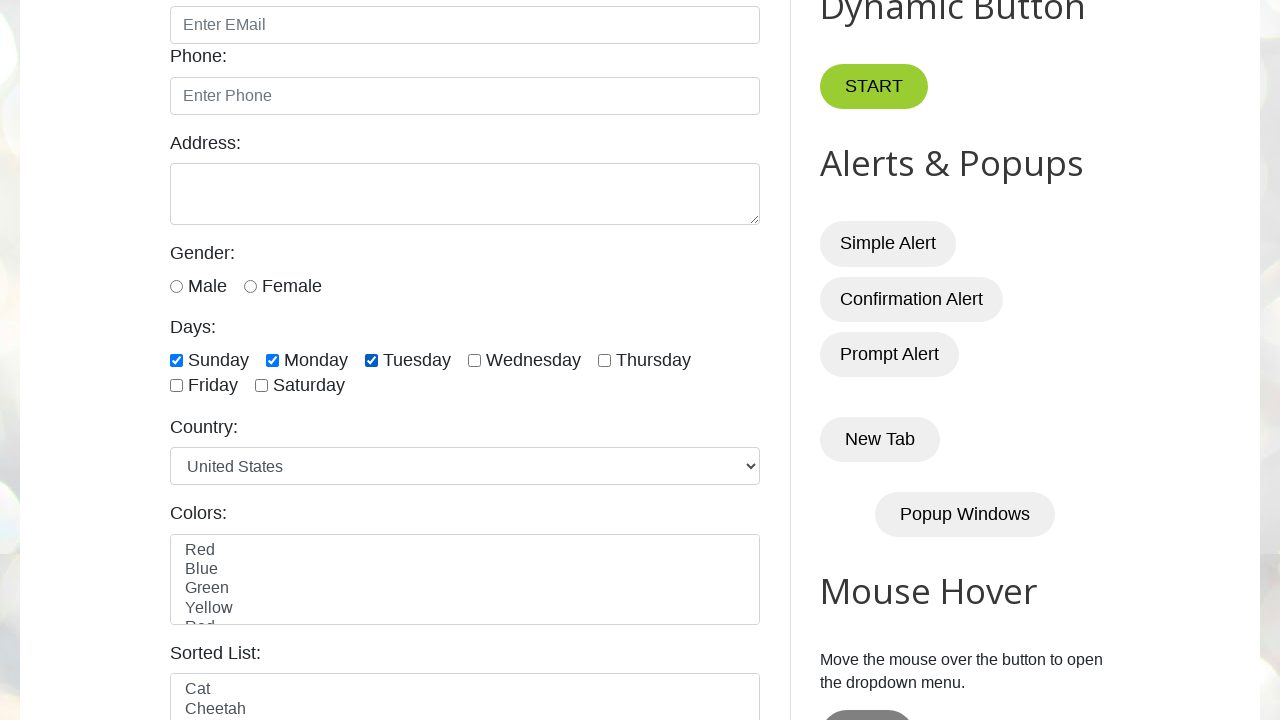

Waited 2 seconds to observe selected checkboxes
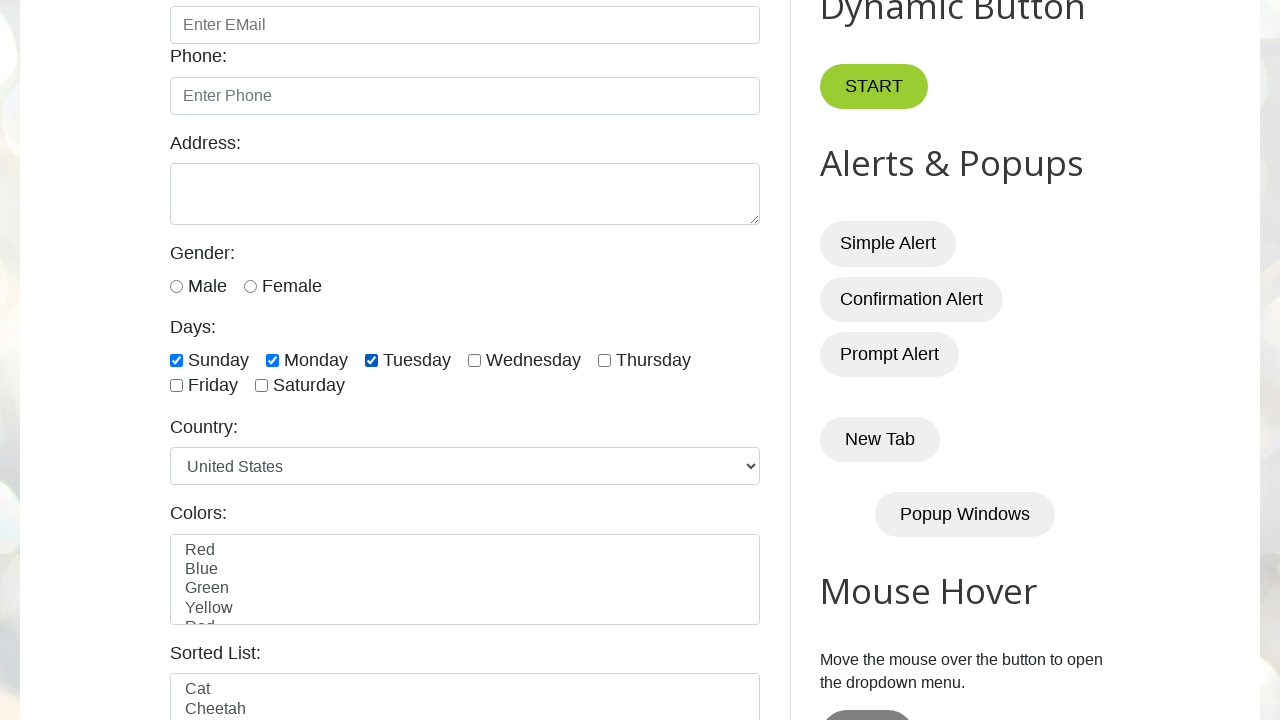

Unselected checkbox 1 at (176, 360) on xpath=//input[@class='form-check-input' and @type='checkbox'] >> nth=0
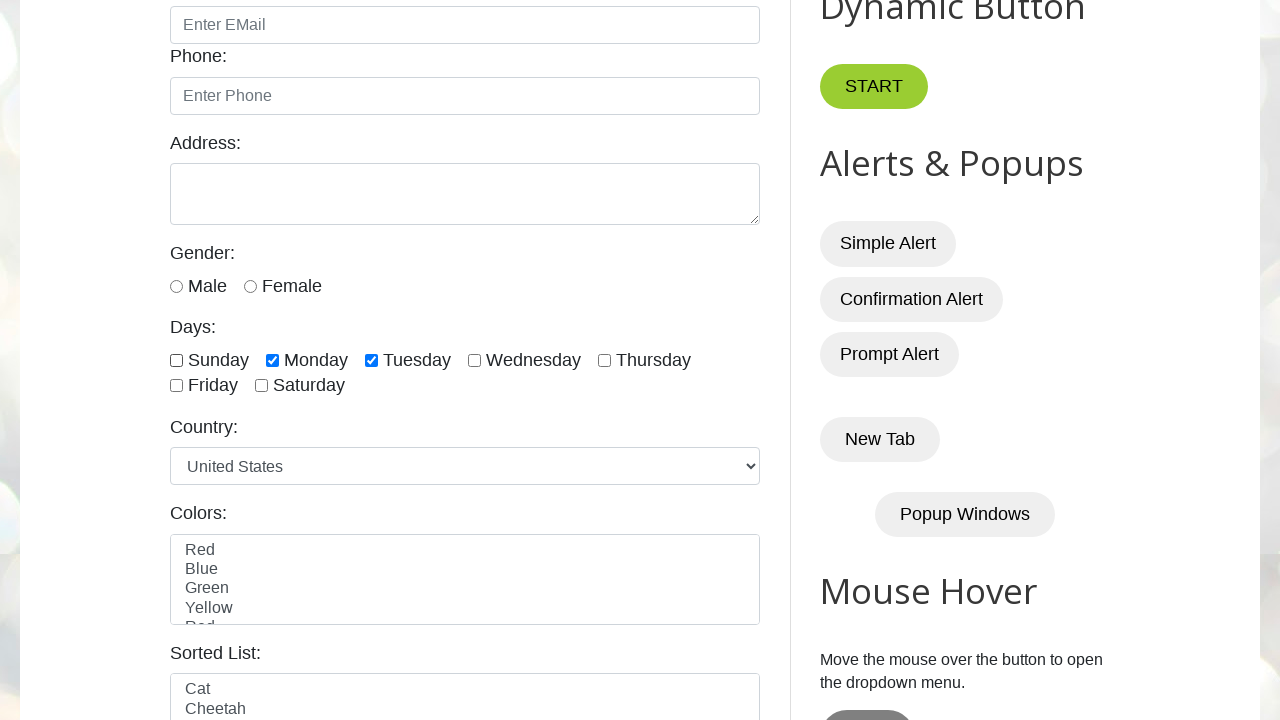

Unselected checkbox 2 at (272, 360) on xpath=//input[@class='form-check-input' and @type='checkbox'] >> nth=1
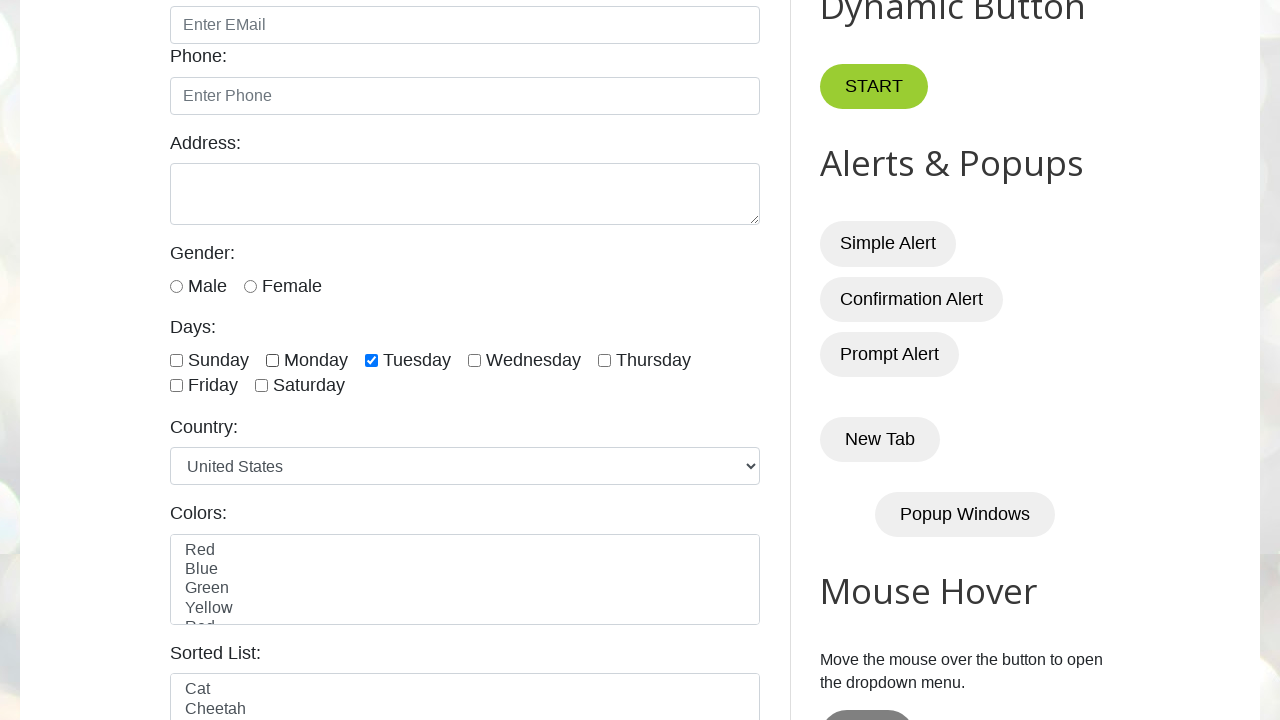

Unselected checkbox 3 at (372, 360) on xpath=//input[@class='form-check-input' and @type='checkbox'] >> nth=2
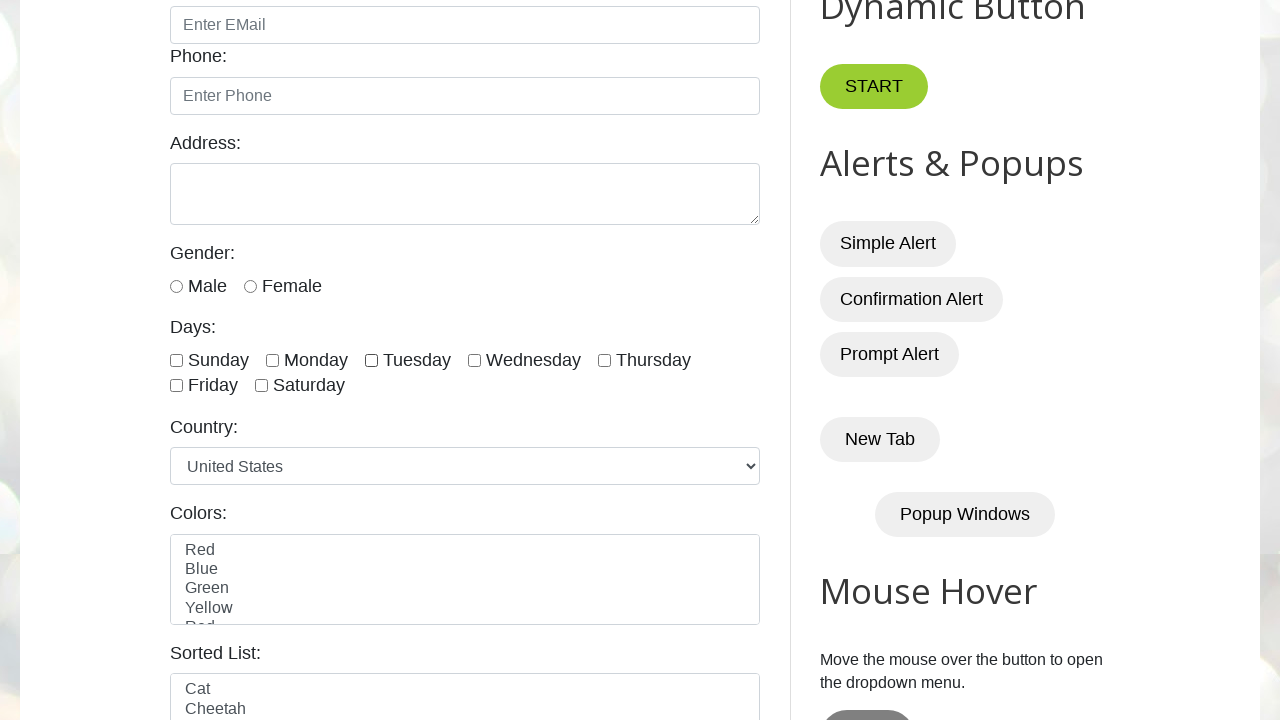

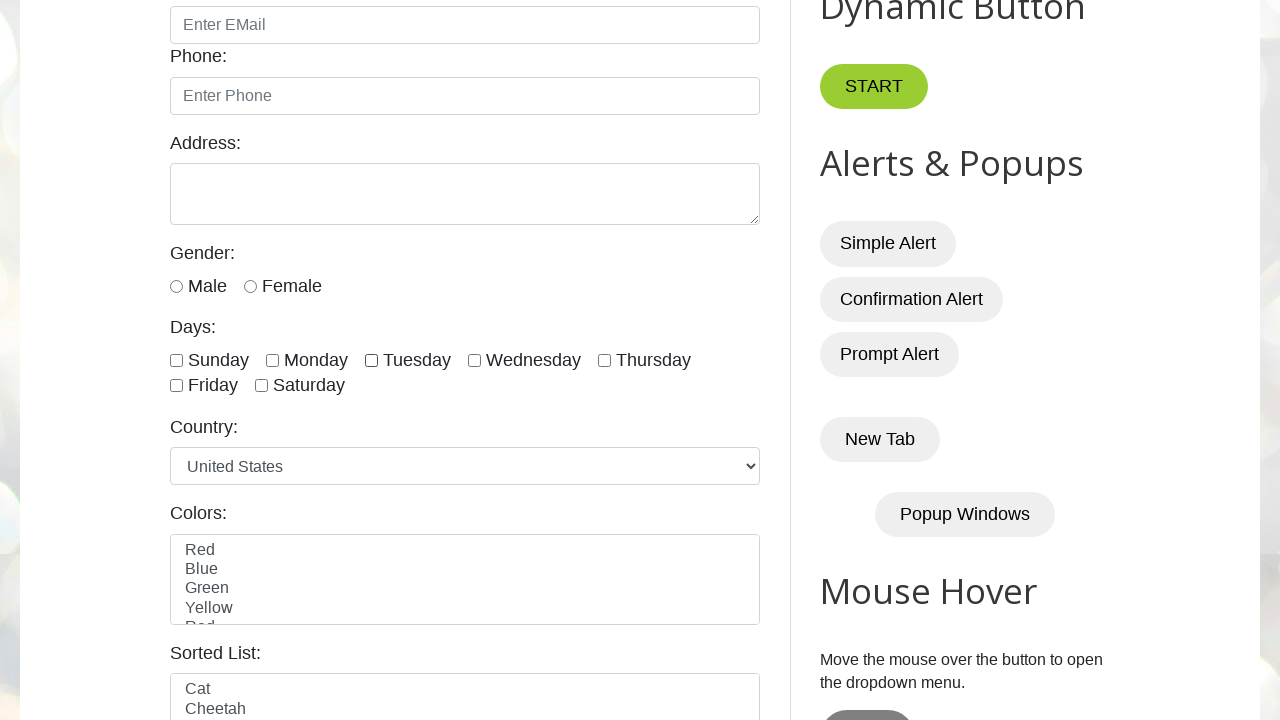